Tests dropdown selection functionality by reading two numbers from the page, calculating their sum, selecting the result from a dropdown menu, and submitting the form.

Starting URL: http://suninjuly.github.io/selects1.html

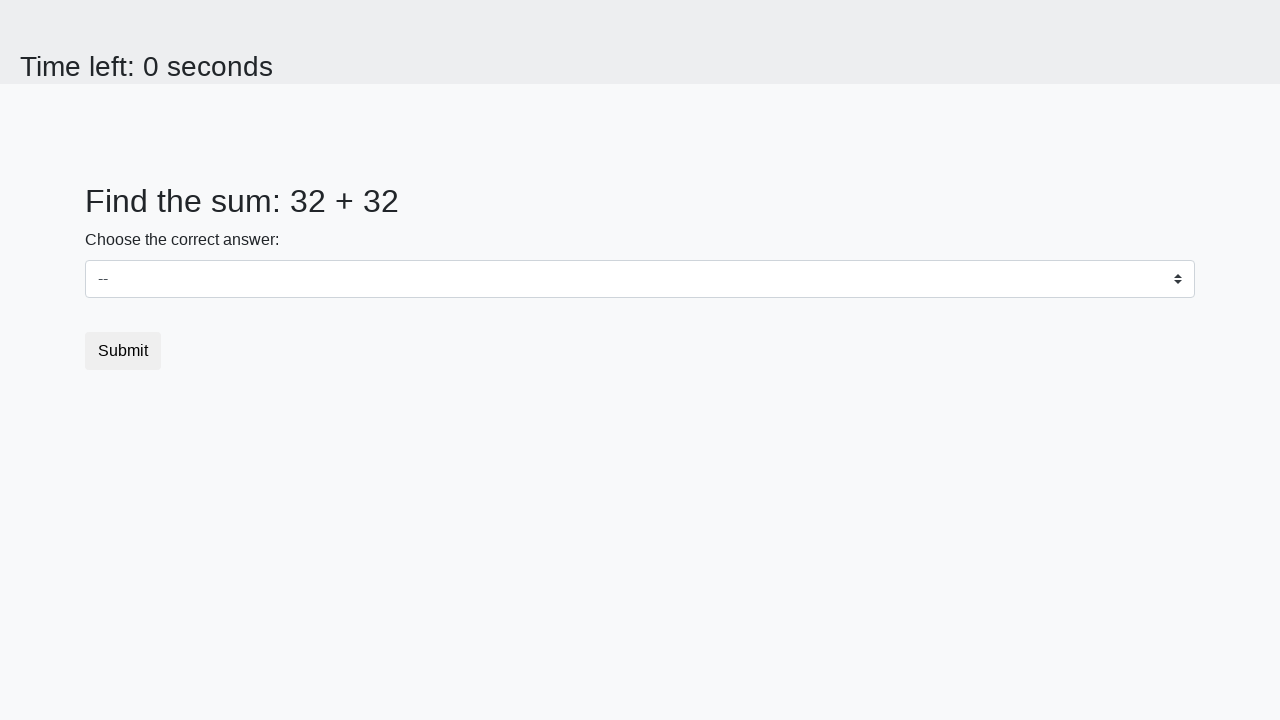

Read first number from #num1 element
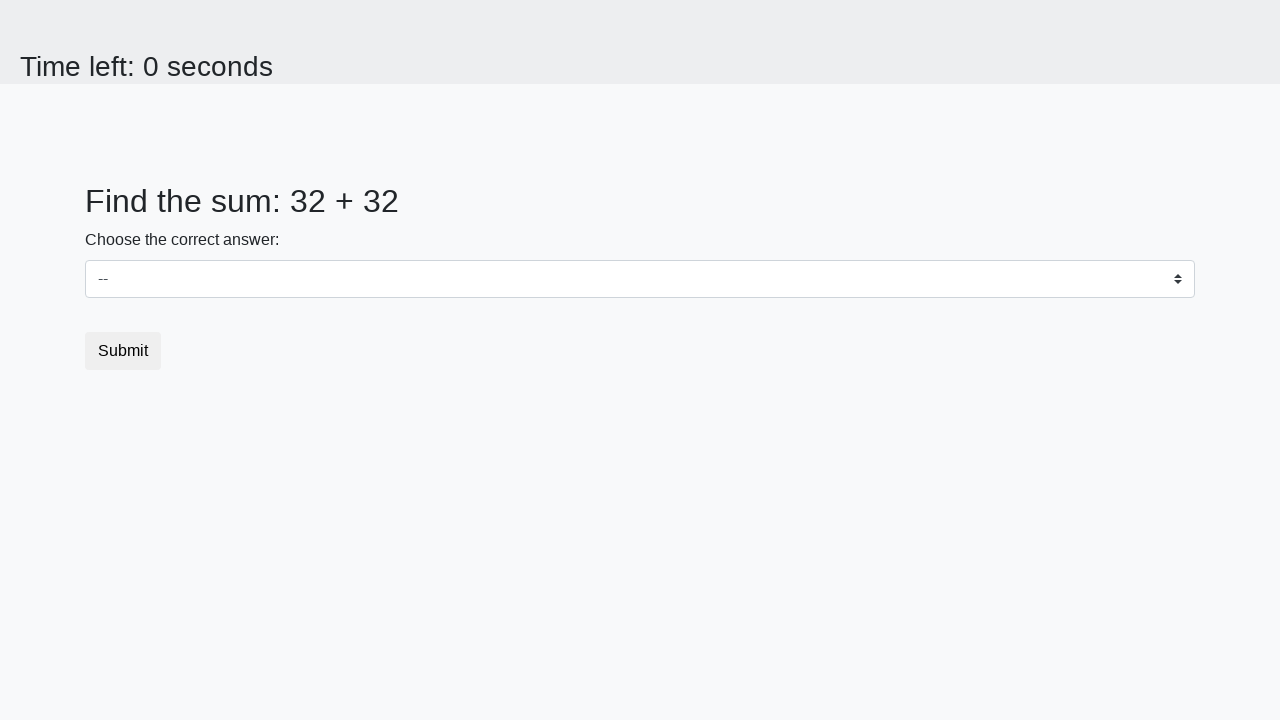

Read second number from #num2 element
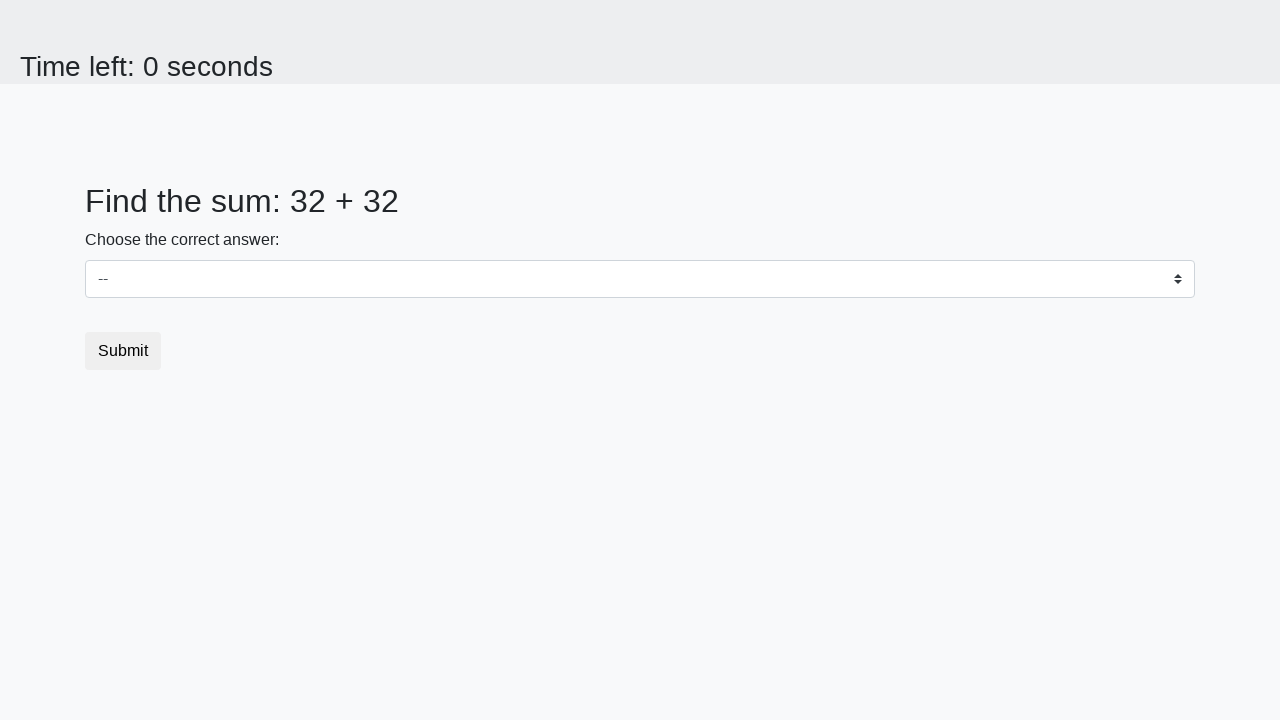

Calculated sum: 32 + 32 = 64
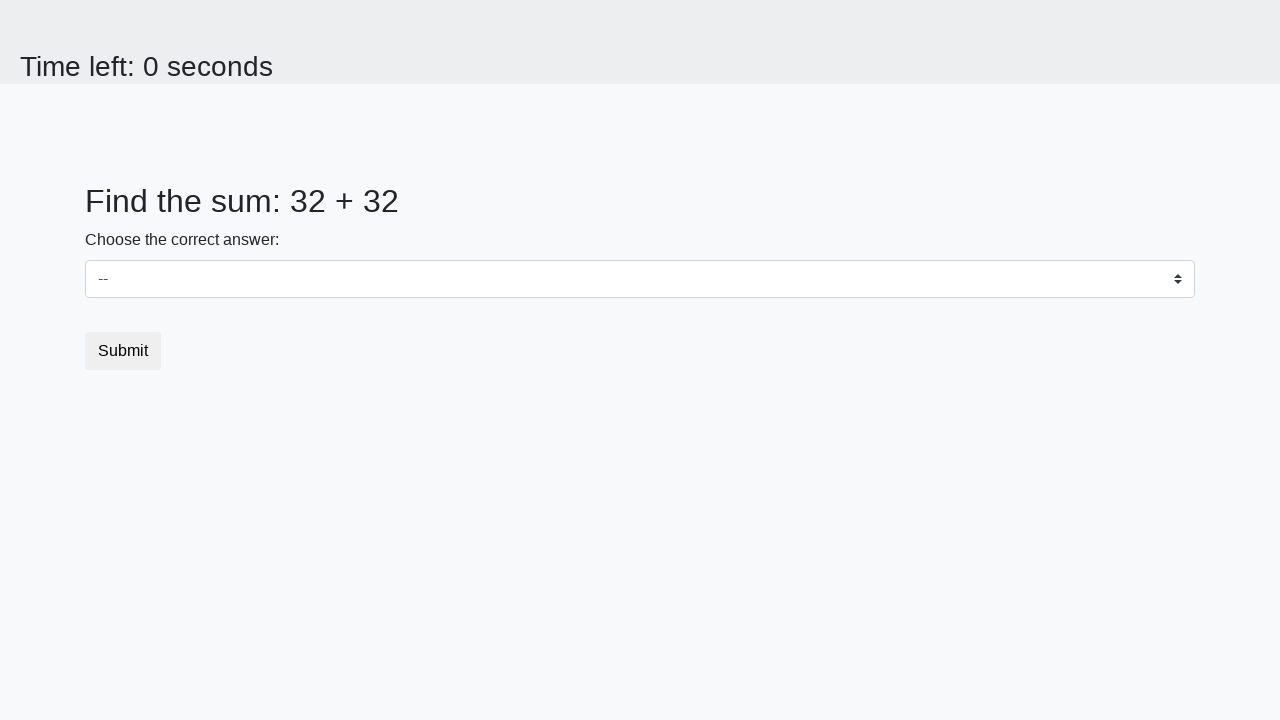

Selected result '64' from dropdown menu on #dropdown
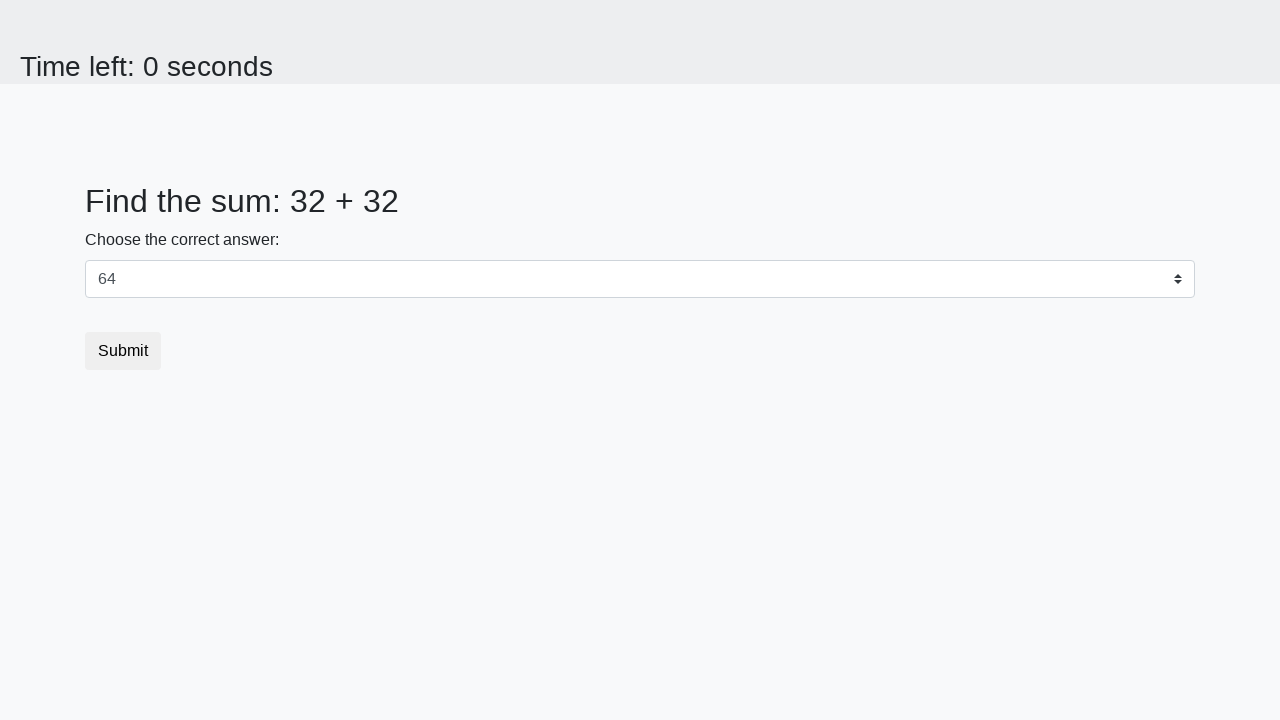

Clicked submit button to complete the form at (123, 351) on button
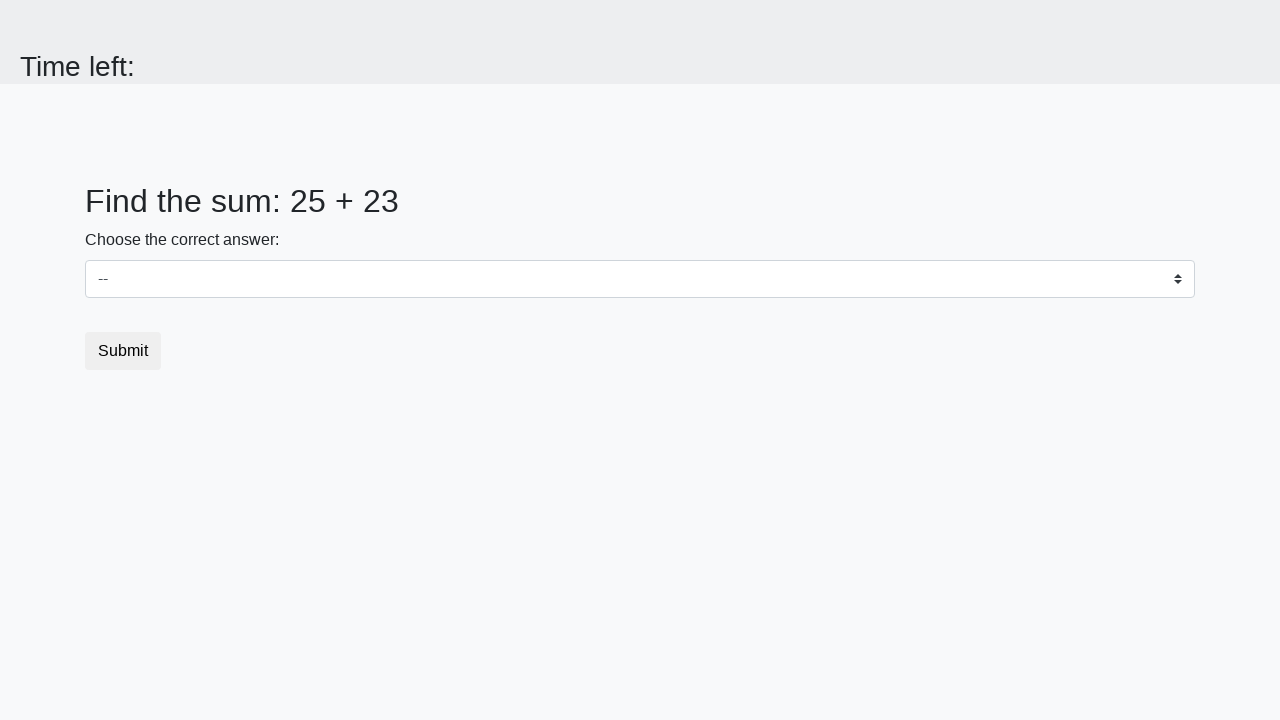

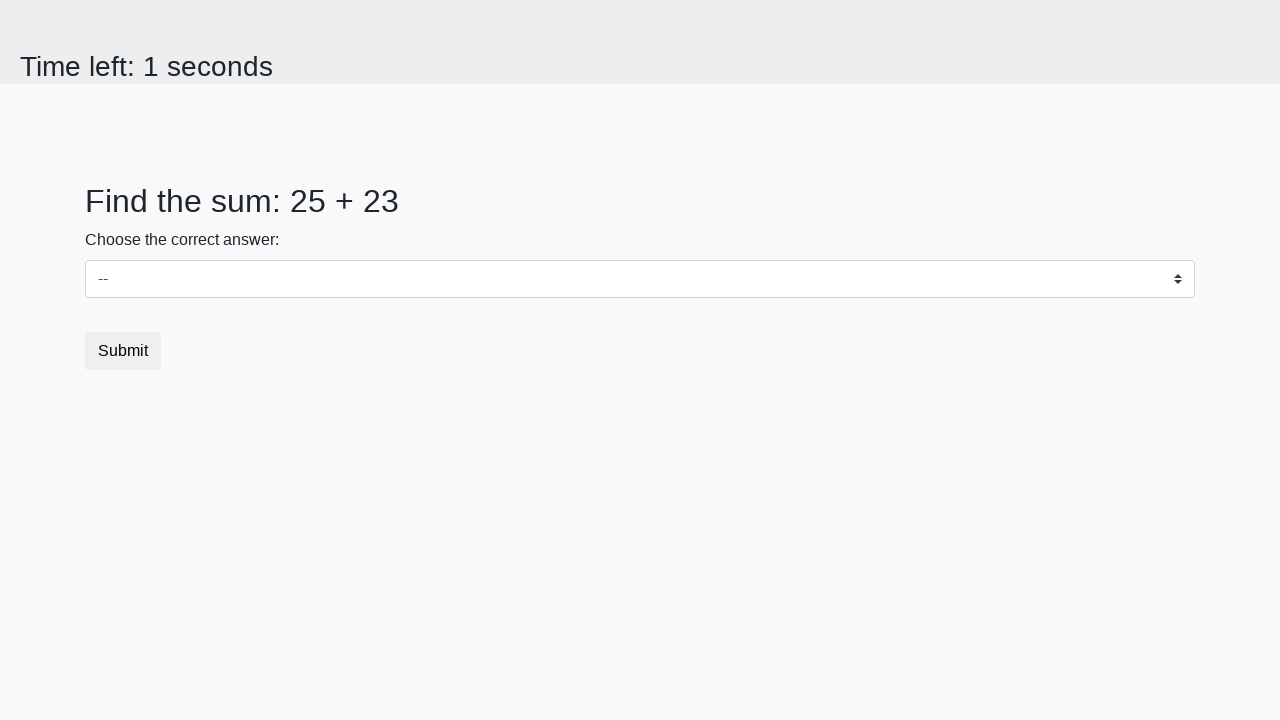